Tests Python.org search functionality by searching for "pycon" and verifying results are displayed

Starting URL: http://www.python.org

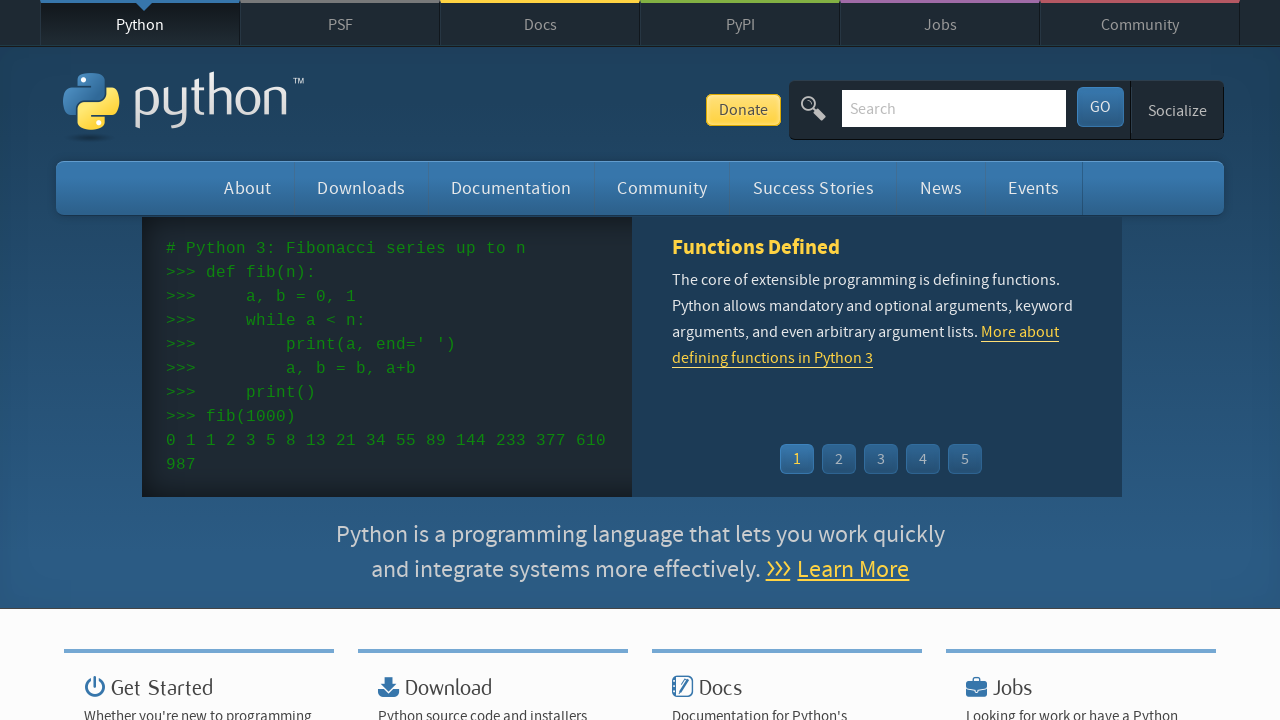

Located search input field with name 'q'
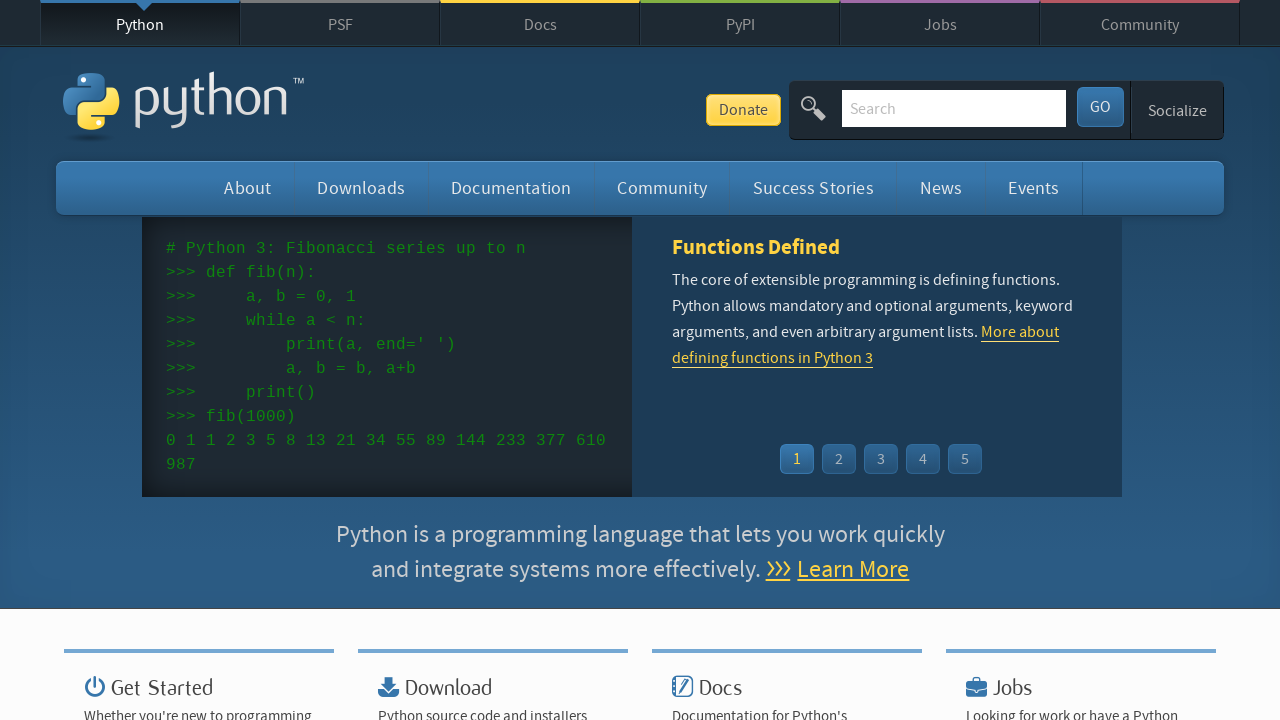

Cleared search input field on input[name='q']
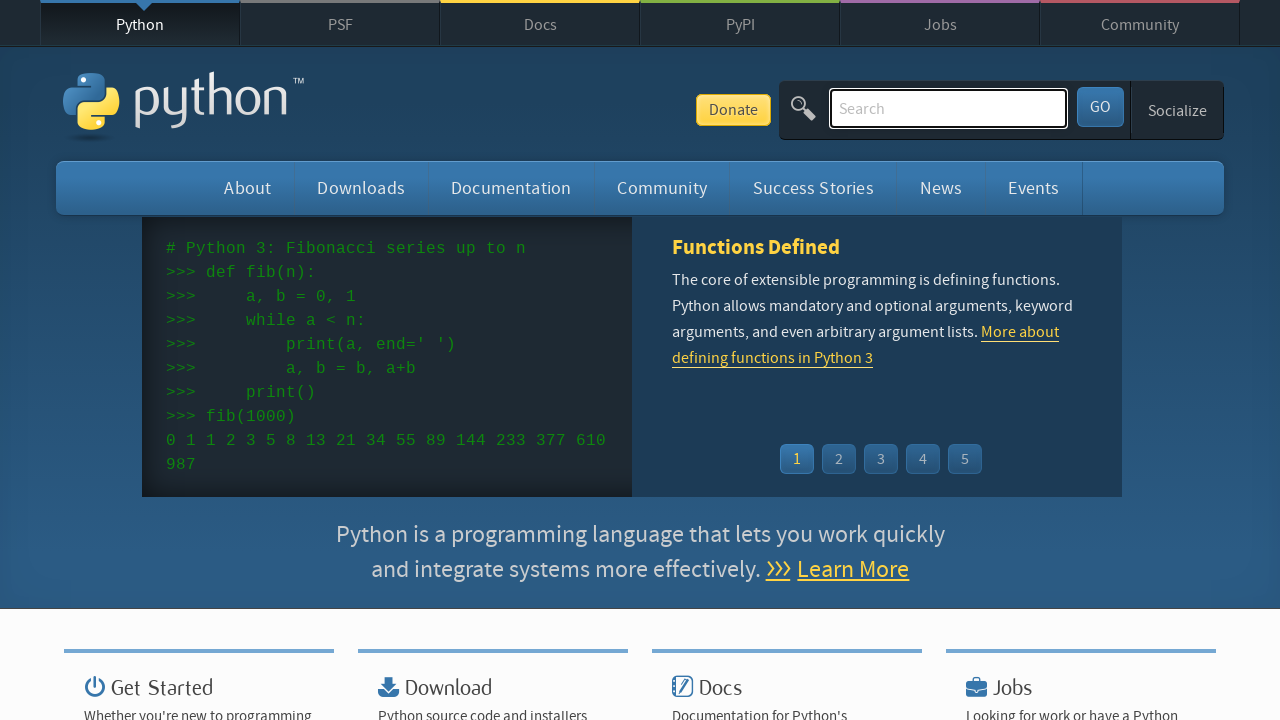

Filled search field with 'pycon' on input[name='q']
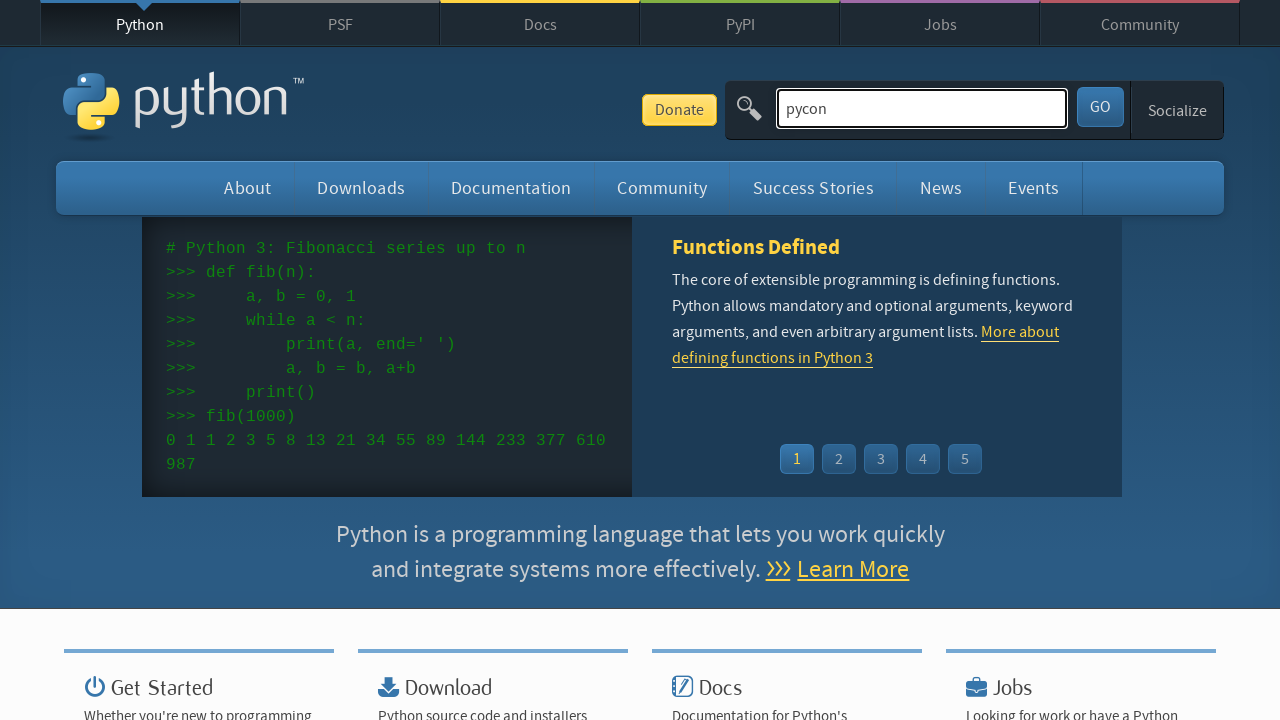

Pressed Enter to submit search query on input[name='q']
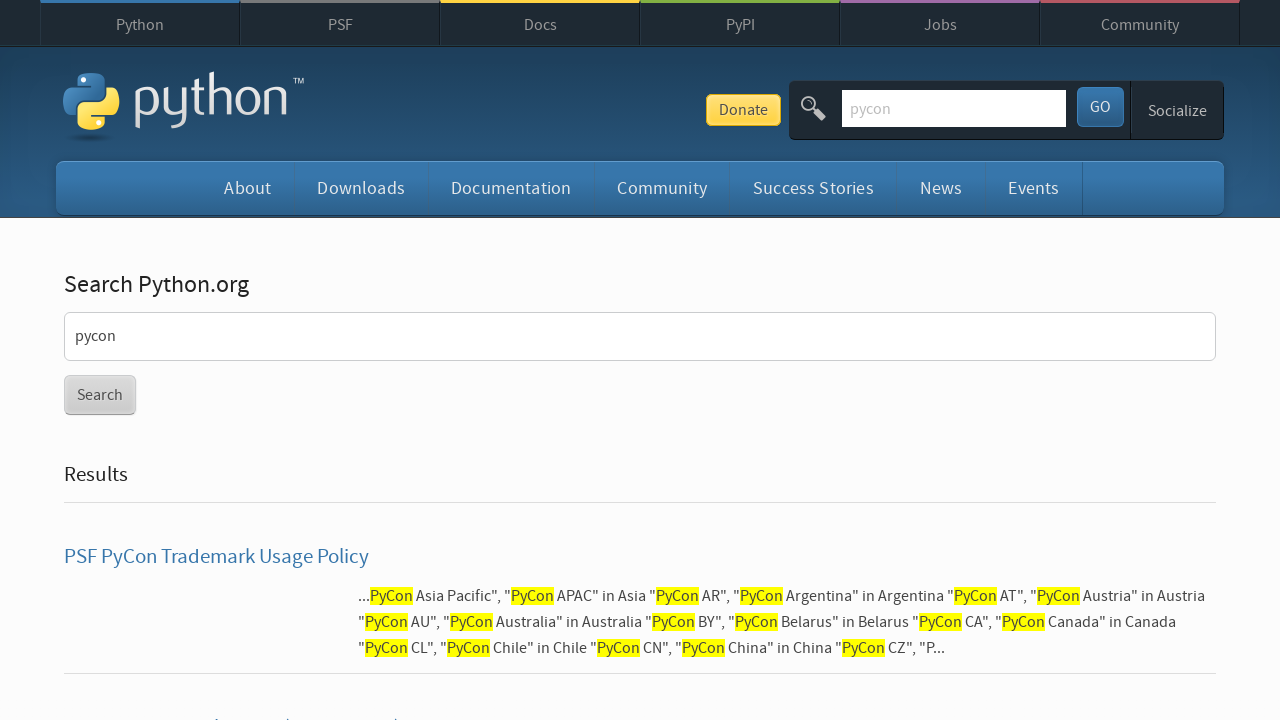

Waited for page to reach networkidle state
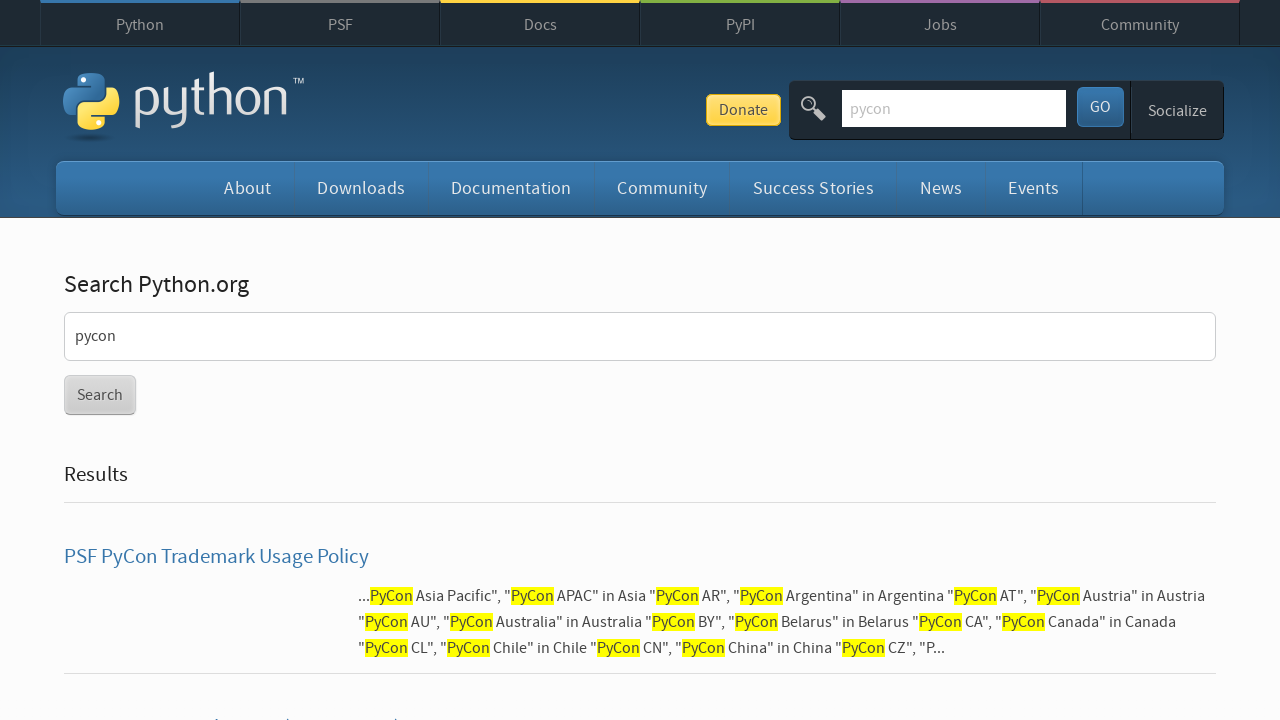

Verified that search results are displayed (no 'No results found' message)
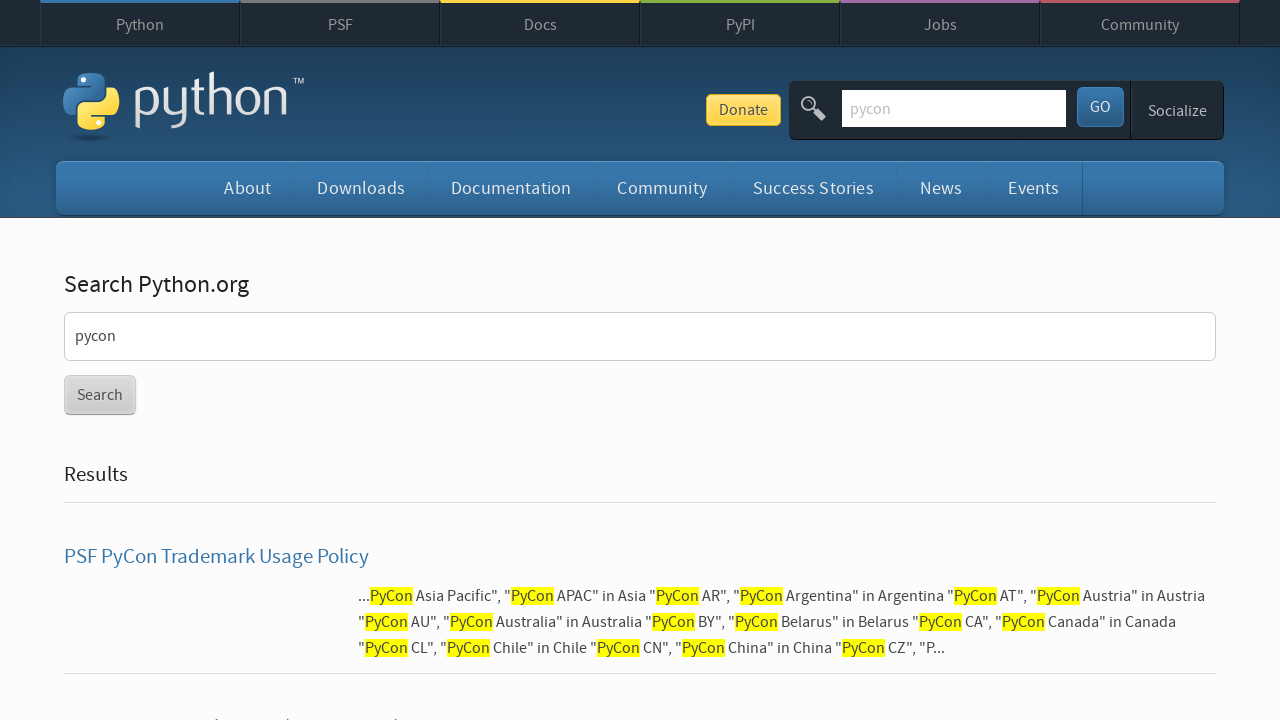

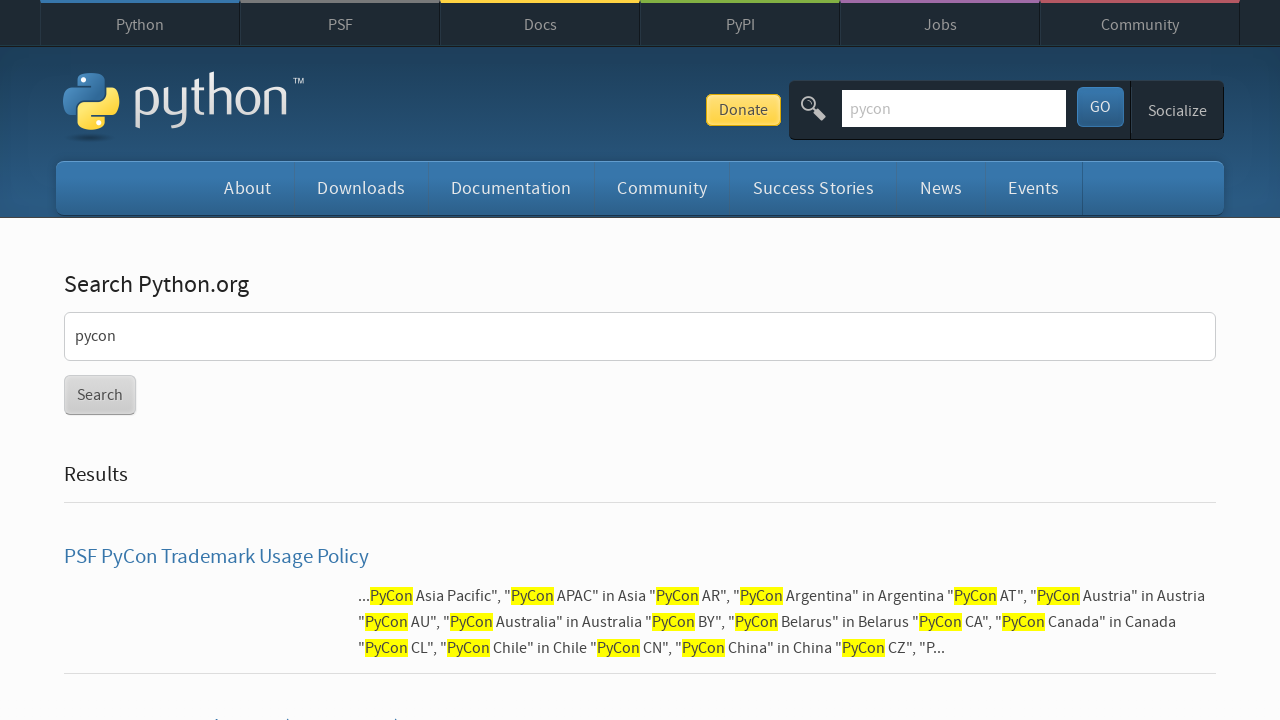